Tests text box form by entering username, verifying the value, then filling email and submitting

Starting URL: https://demoqa.com/text-box

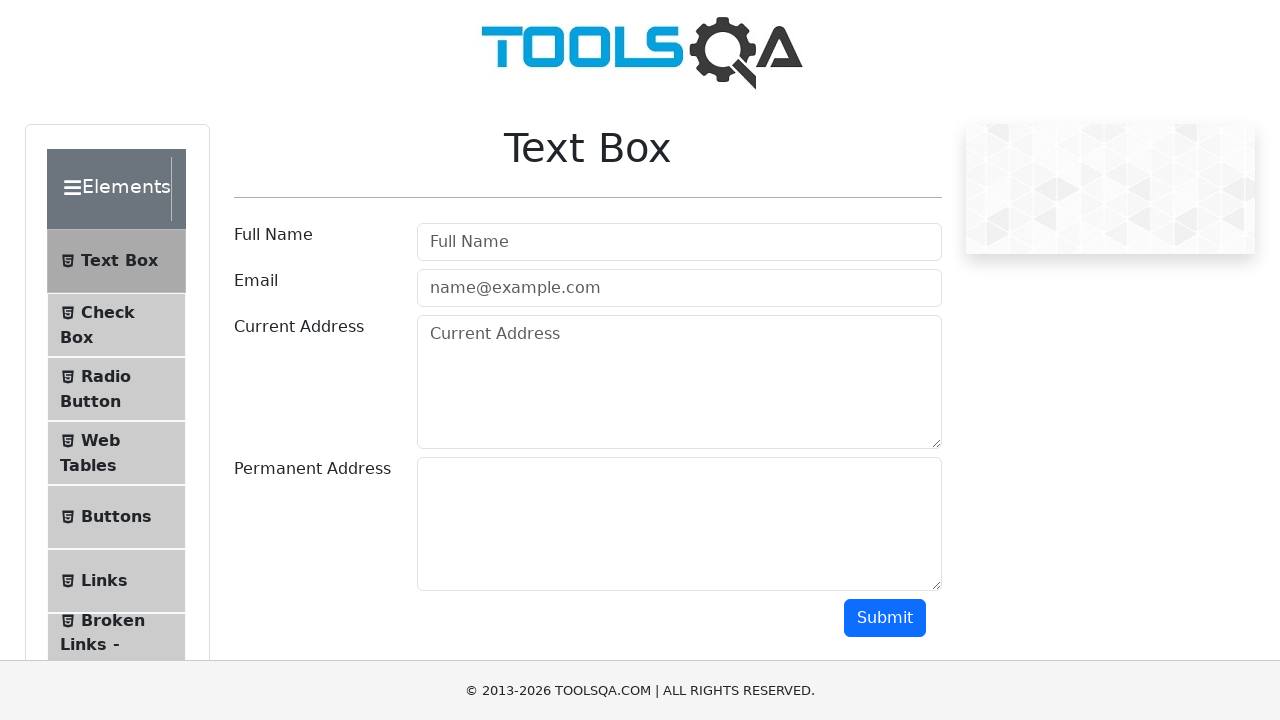

Filled username field with 'Ramon Sanz' on #userName
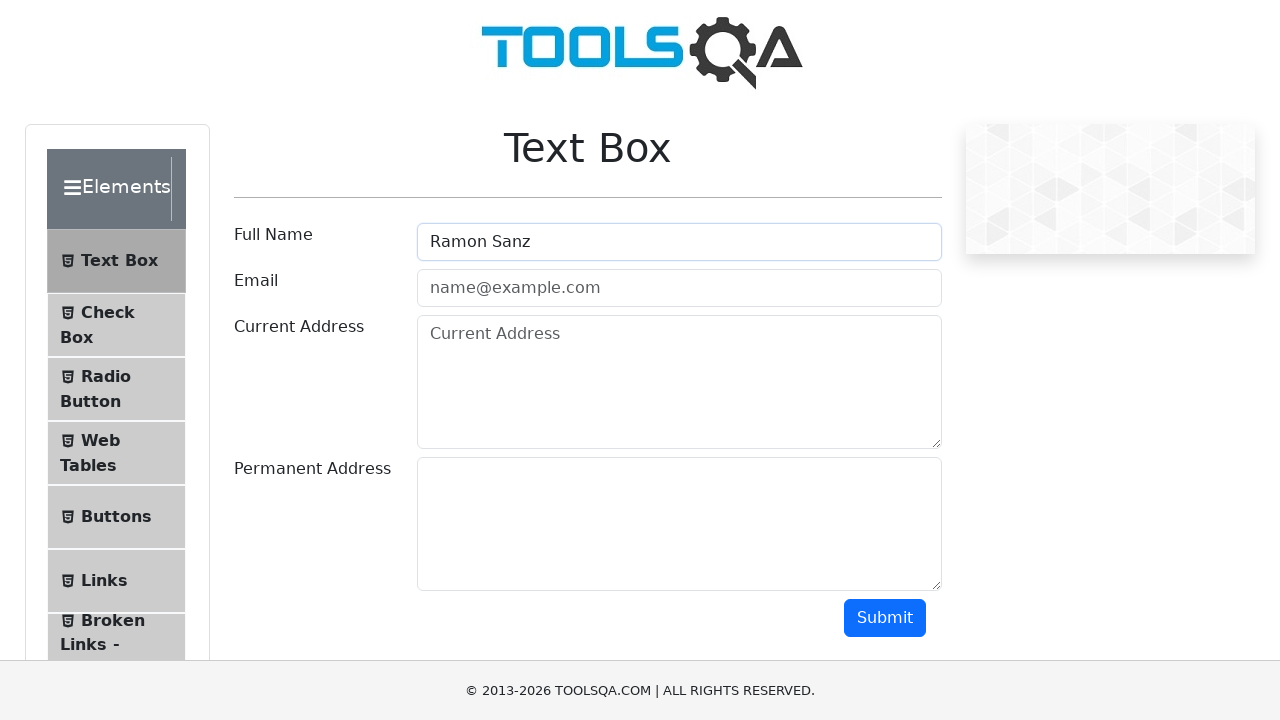

Verified username field has value 'Ramon Sanz'
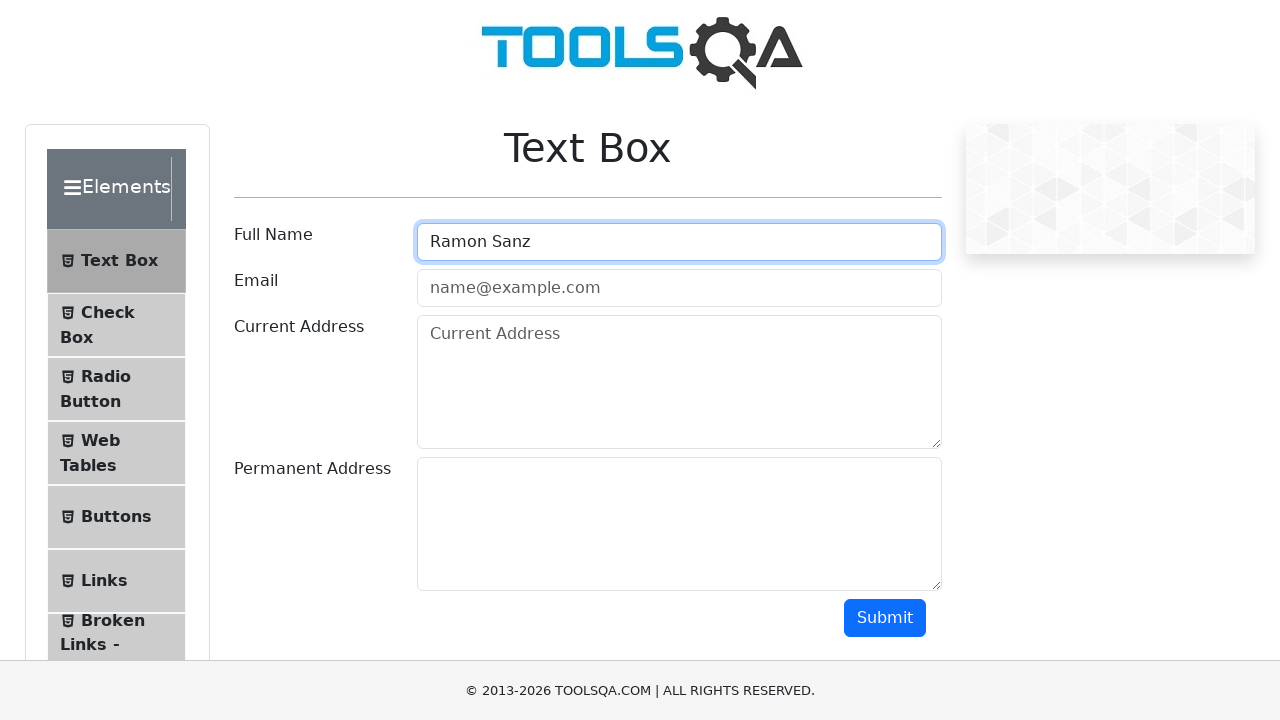

Filled email field with 'ramon@gmail.com' on #userEmail
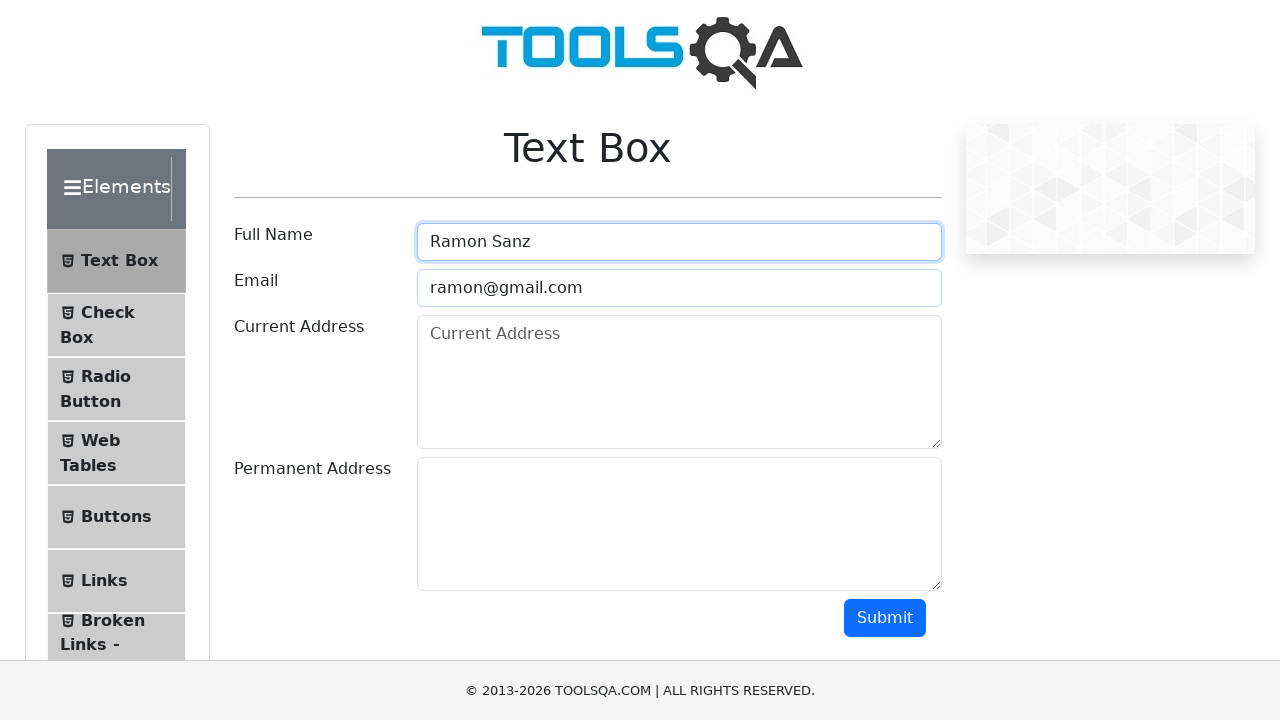

Clicked submit button to submit the form at (885, 618) on #submit
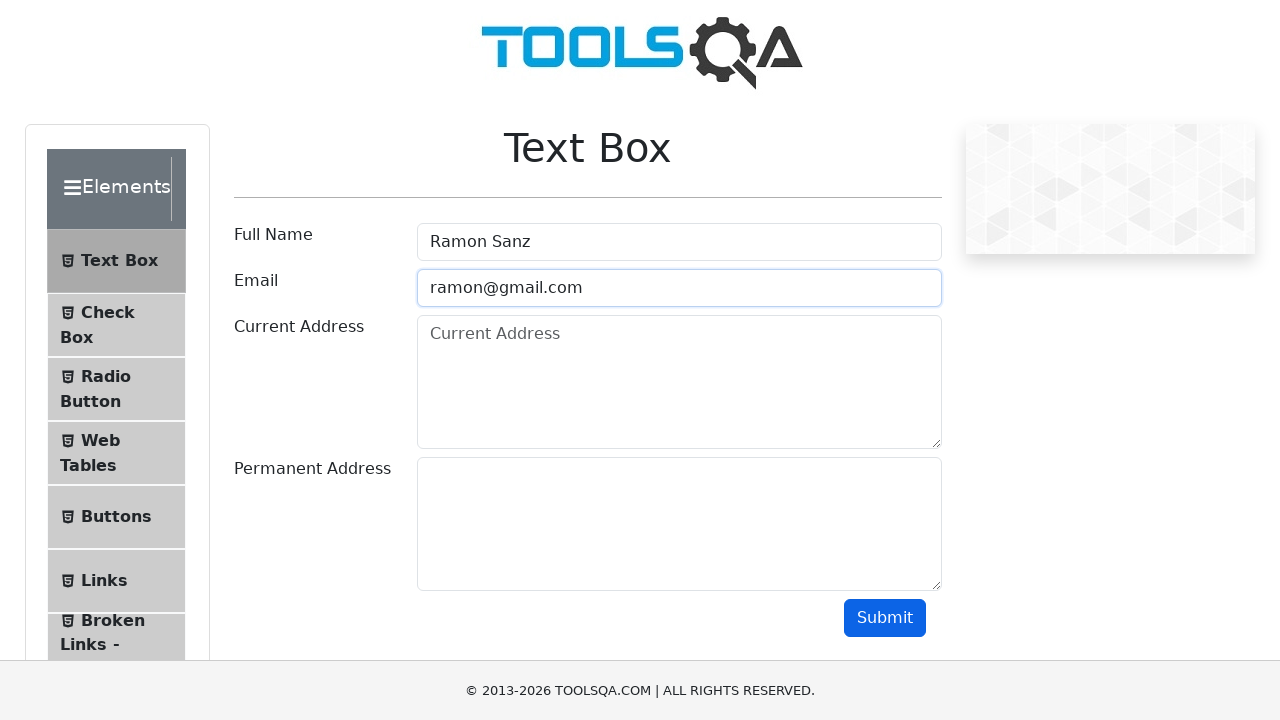

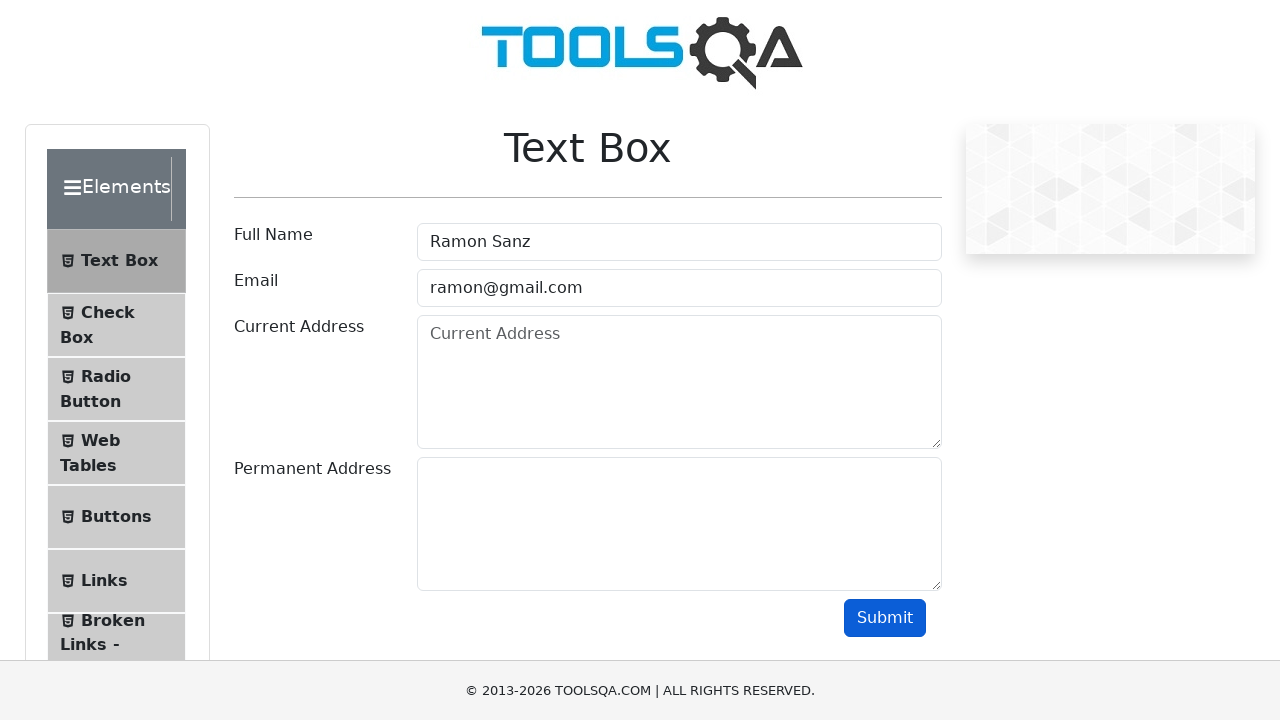